Tests page scrolling functionality by scrolling to the bottom of the page and then back to the top

Starting URL: https://www.maveryx.com/maveryx/

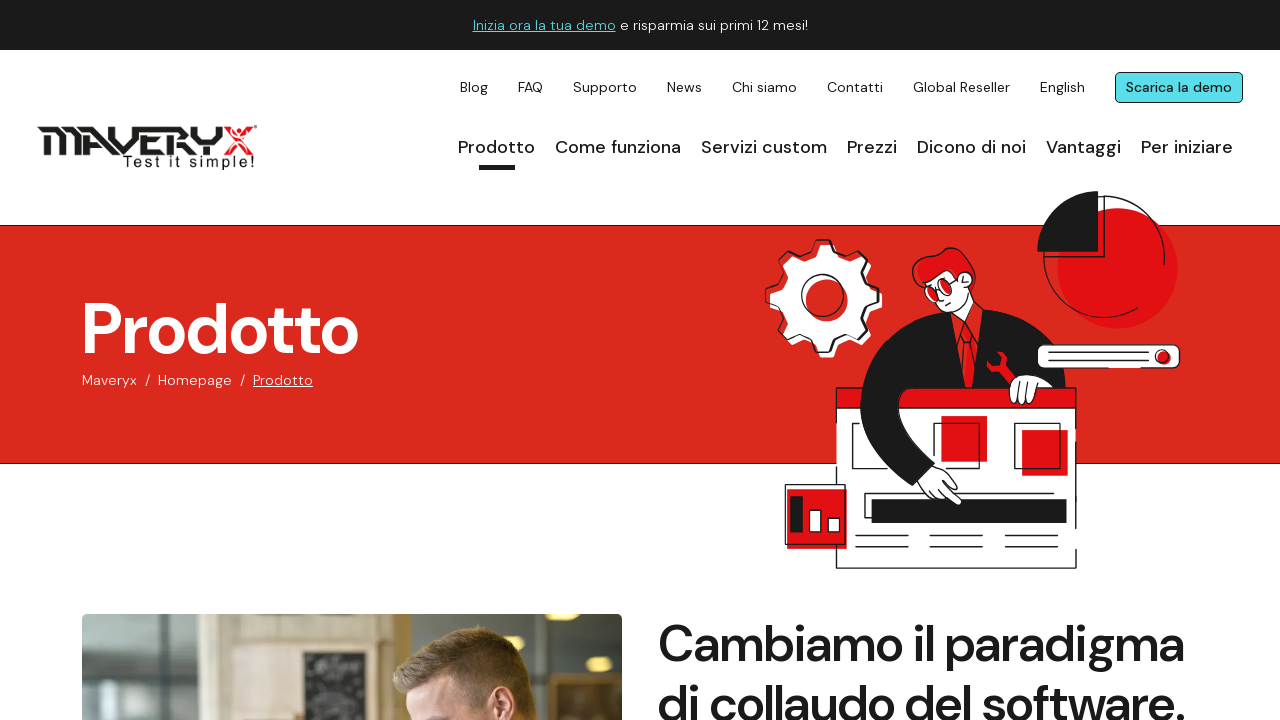

Scrolled to the bottom of the page
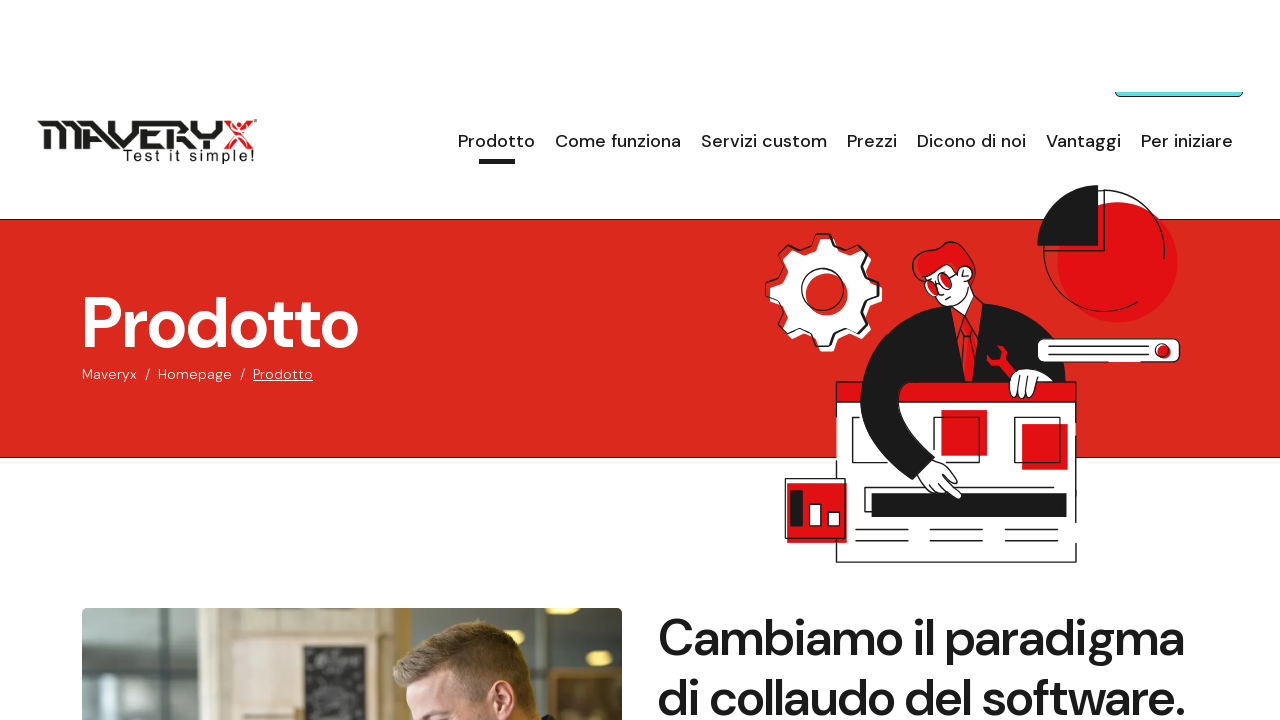

Waited for content to load after scrolling
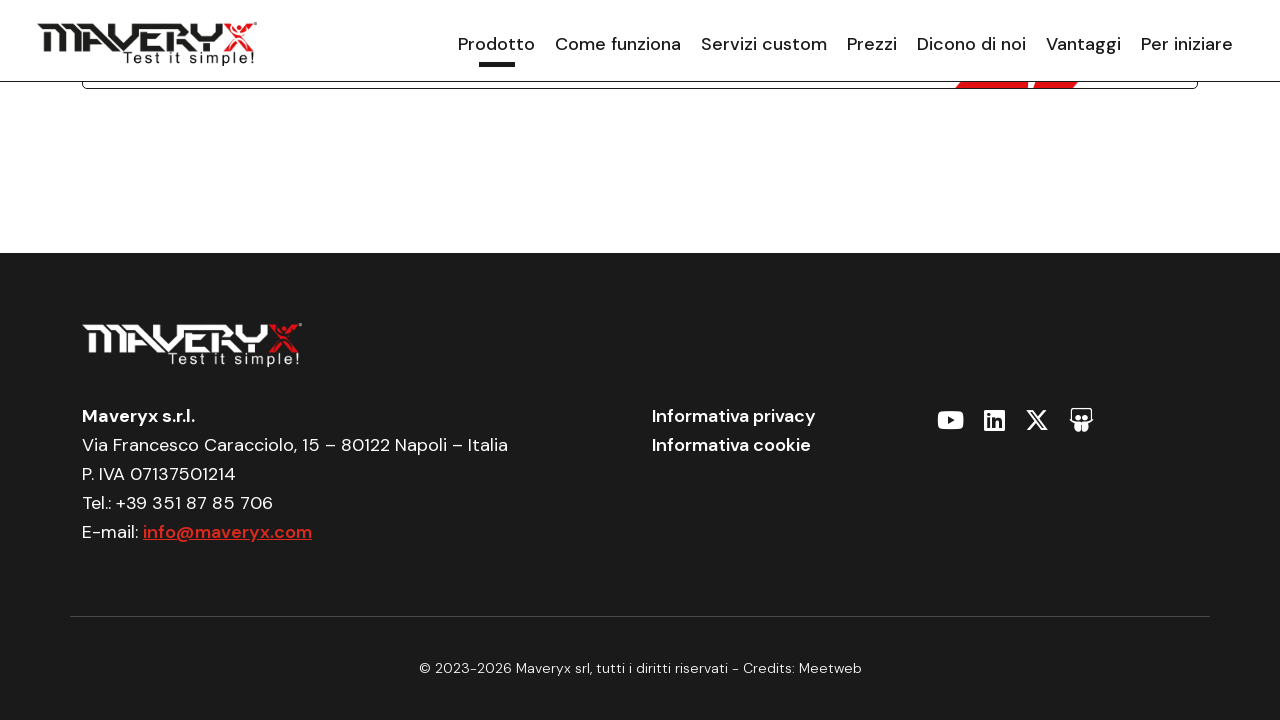

Scrolled back to the top of the page
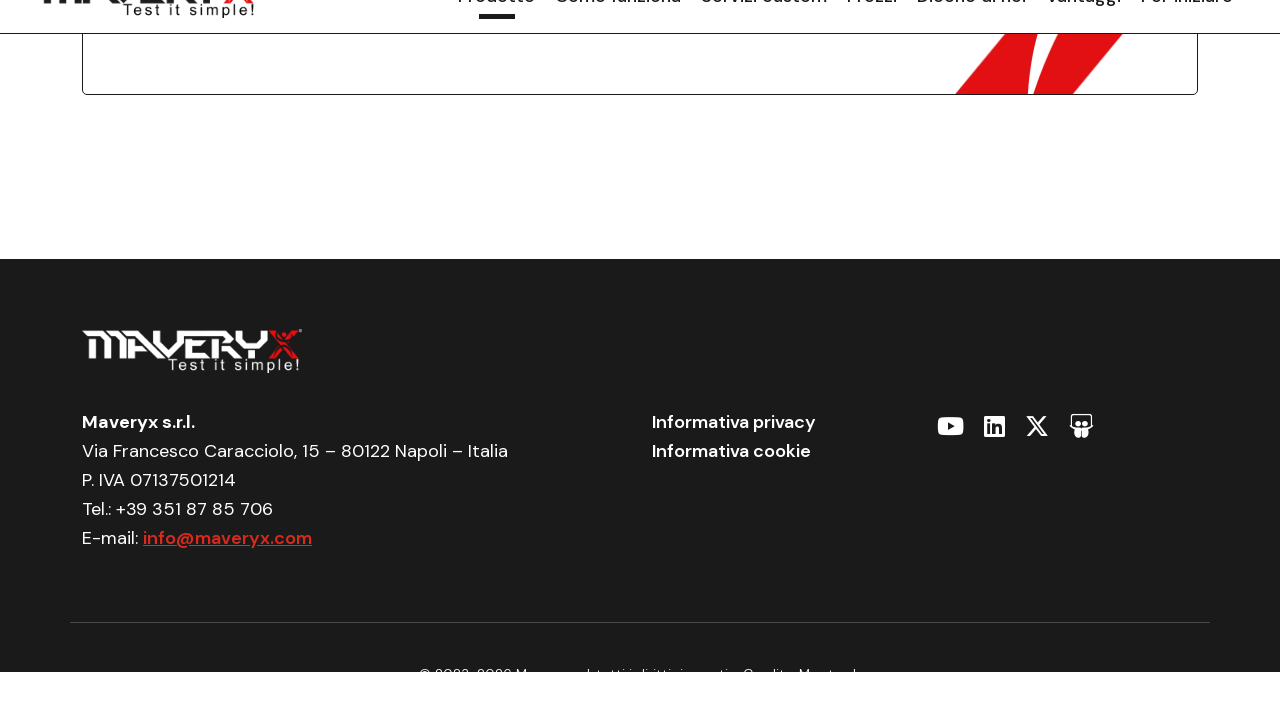

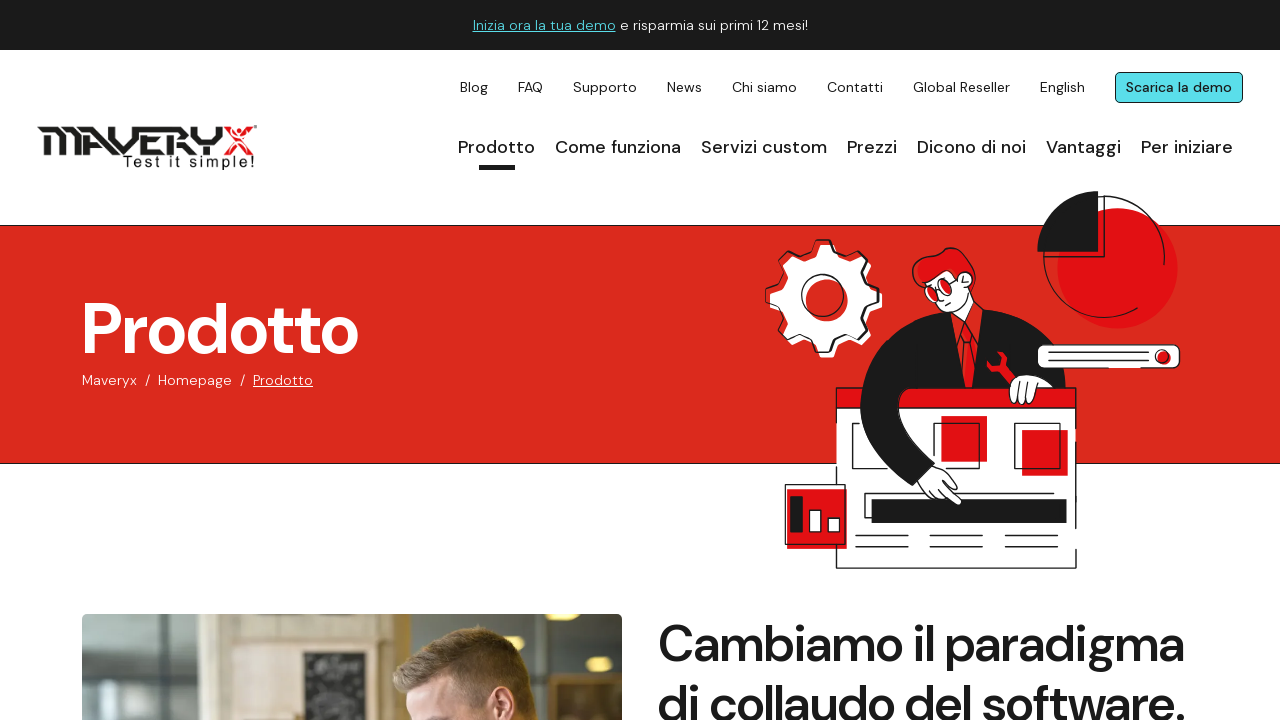